Tests that clicking the Due column header twice sorts the numeric values in descending order.

Starting URL: http://the-internet.herokuapp.com/tables

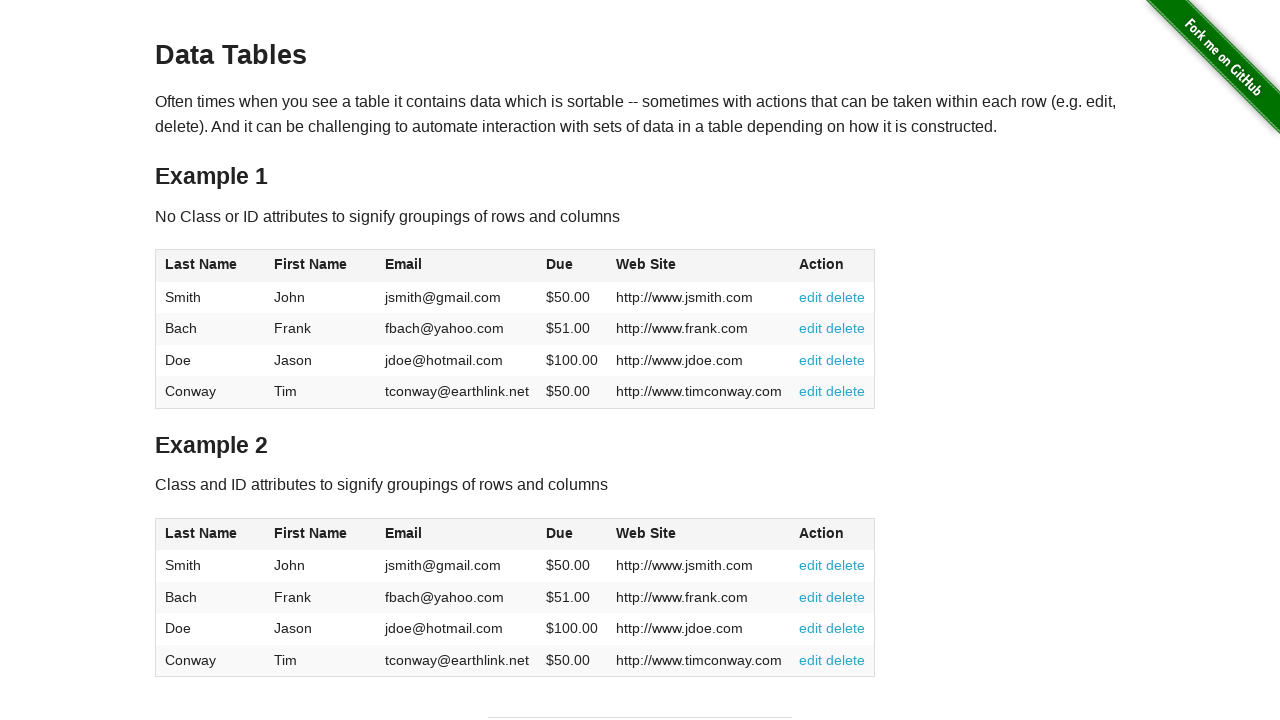

Clicked Due column header first time to sort ascending at (572, 266) on #table1 thead tr th:nth-of-type(4)
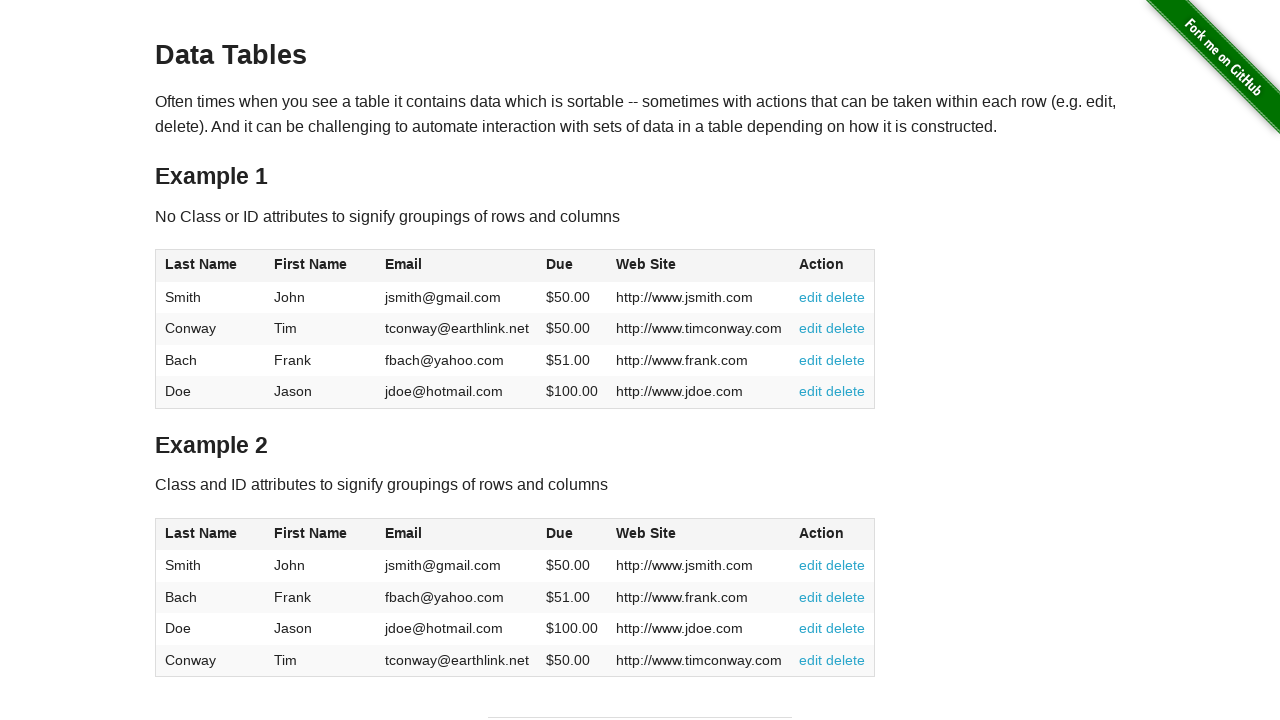

Clicked Due column header second time to sort descending at (572, 266) on #table1 thead tr th:nth-of-type(4)
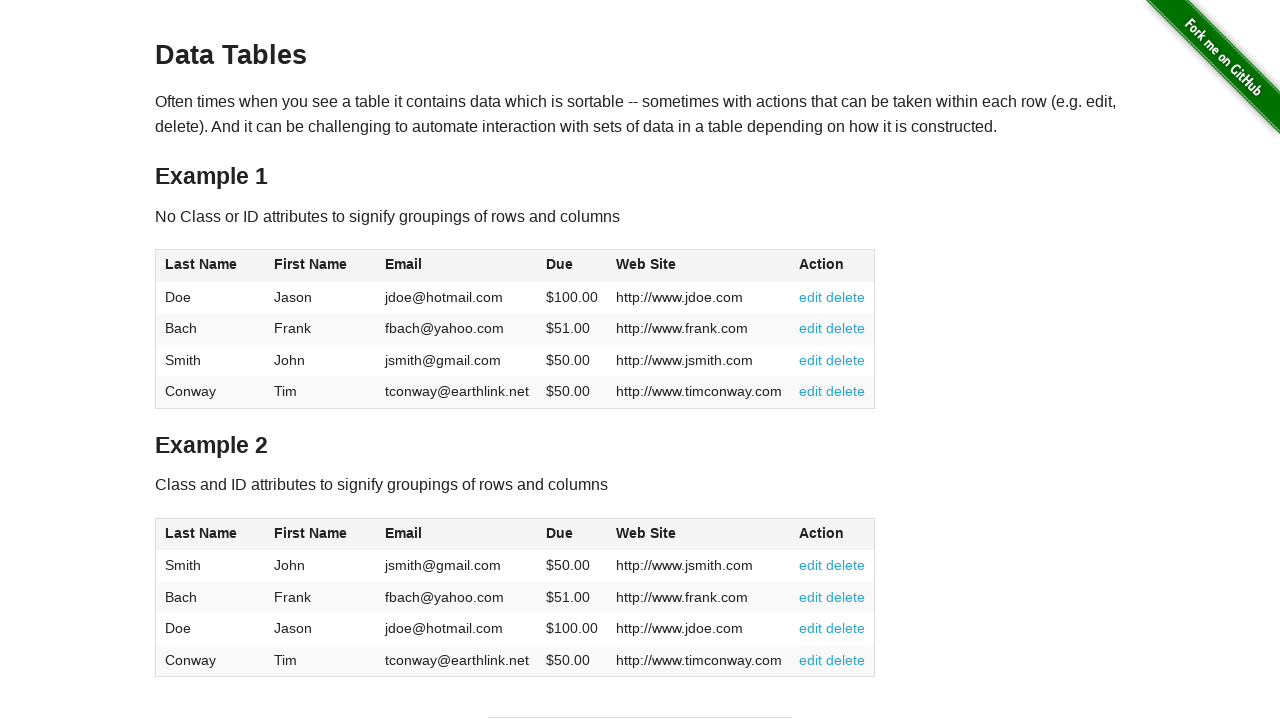

Table updated with descending sort order applied to Due column
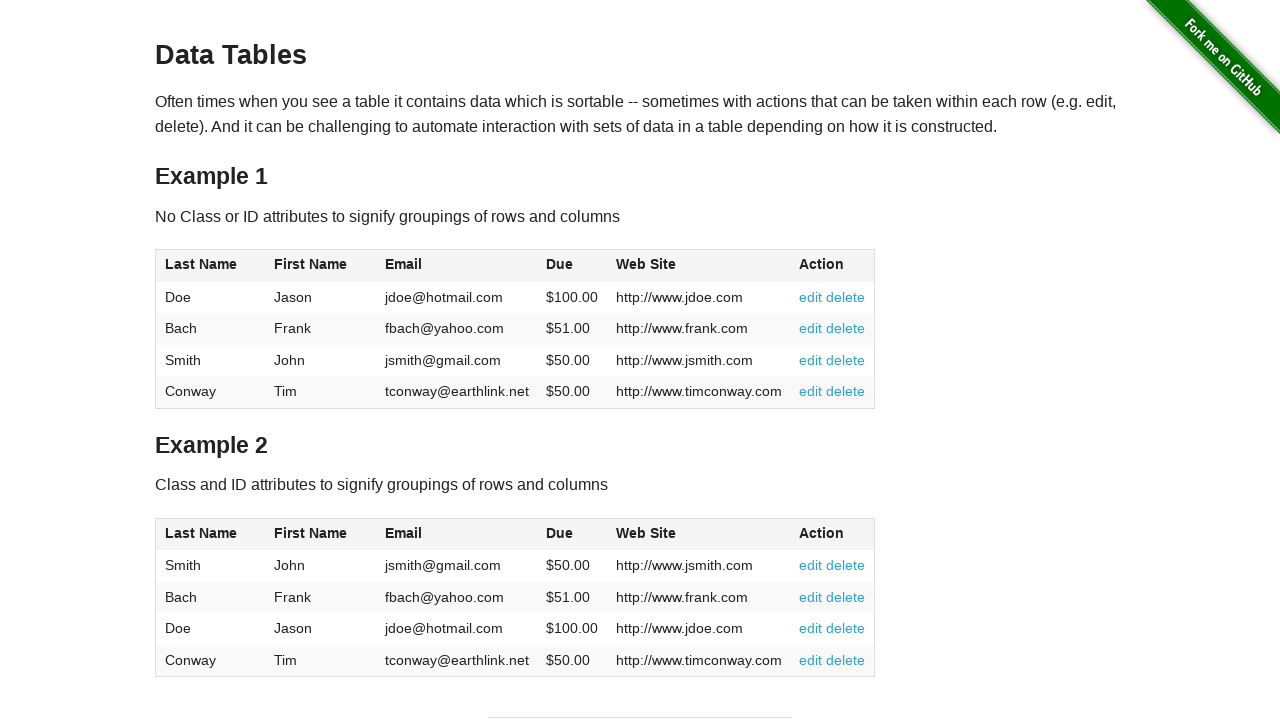

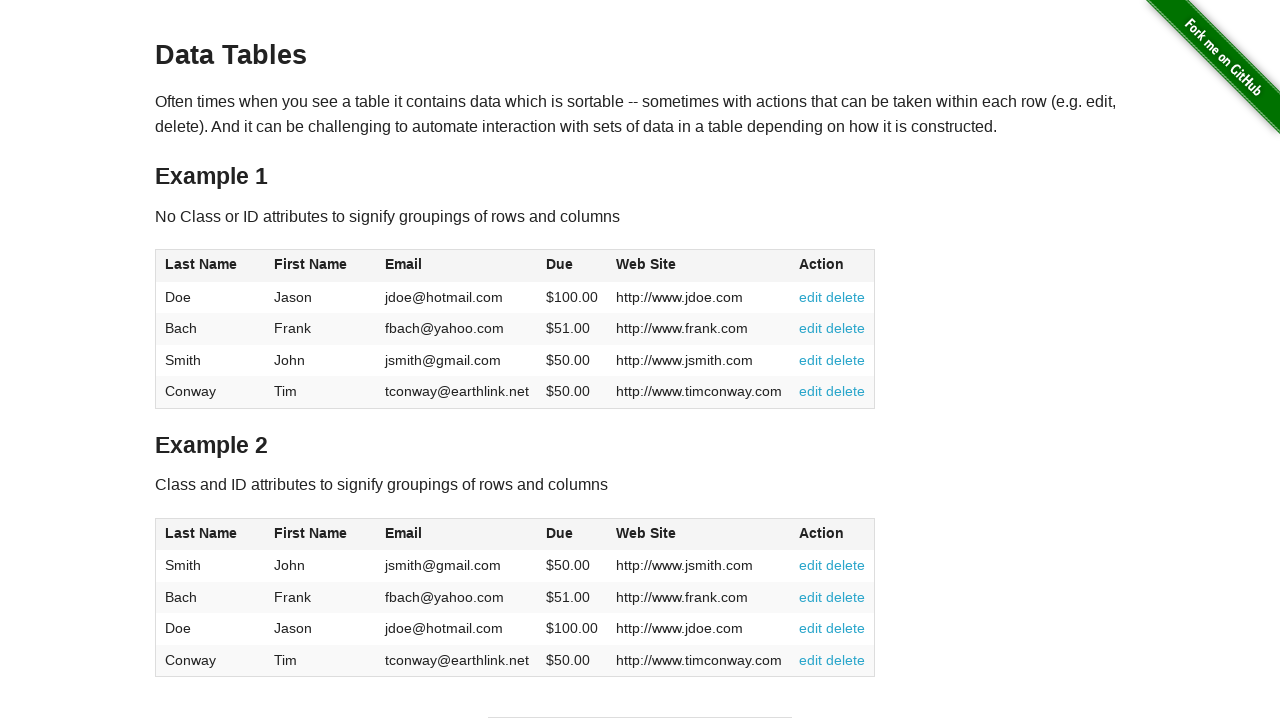